Tests JavaScript confirmation alert handling by clicking the confirmation button, accepting the alert popup, and verifying the result message displays "You clicked: Ok"

Starting URL: http://the-internet.herokuapp.com/javascript_alerts

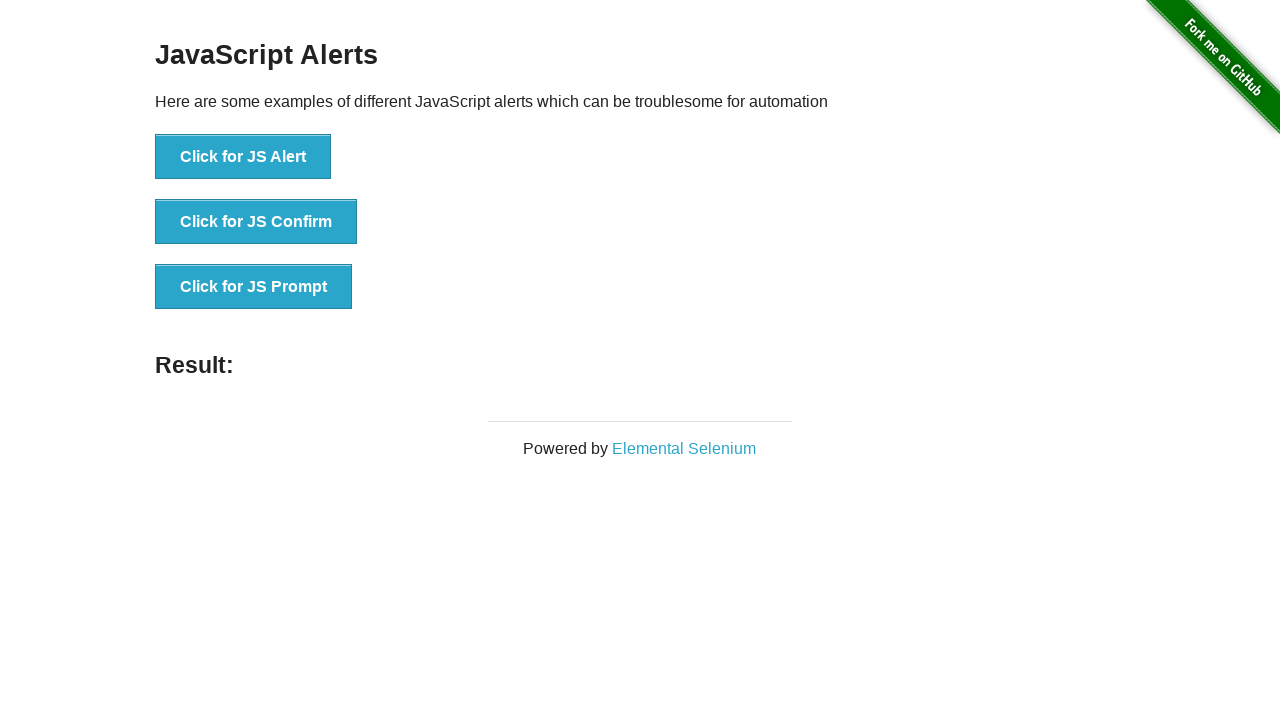

Clicked the confirmation button to trigger JavaScript alert at (256, 222) on button >> nth=1
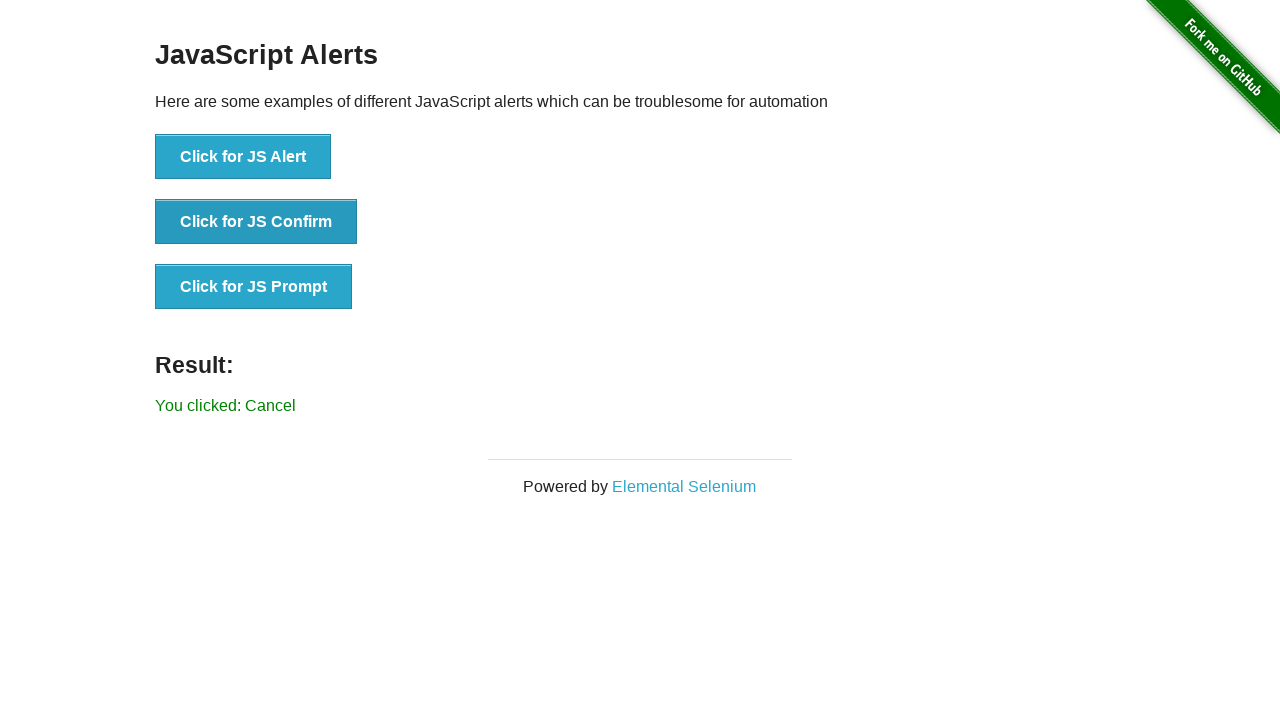

Set up dialog handler to accept confirmation alerts
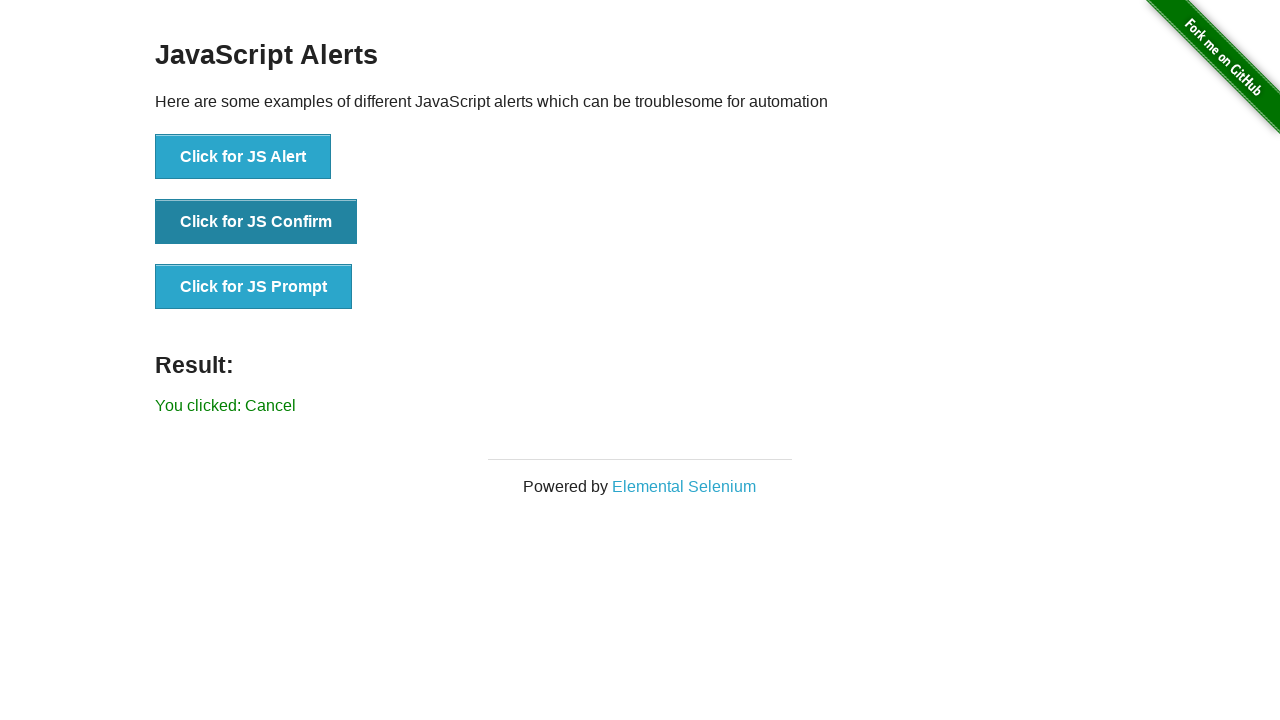

Clicked the confirmation button again with dialog handler active at (256, 222) on button >> nth=1
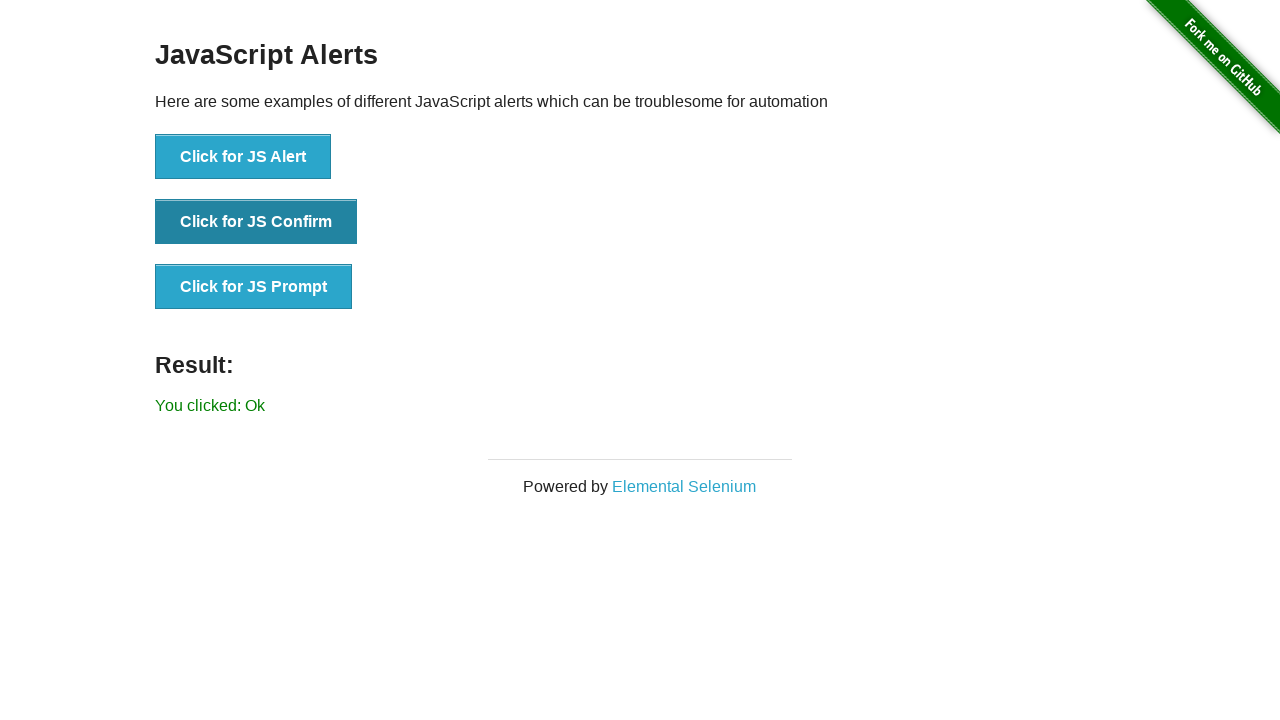

Result message element loaded
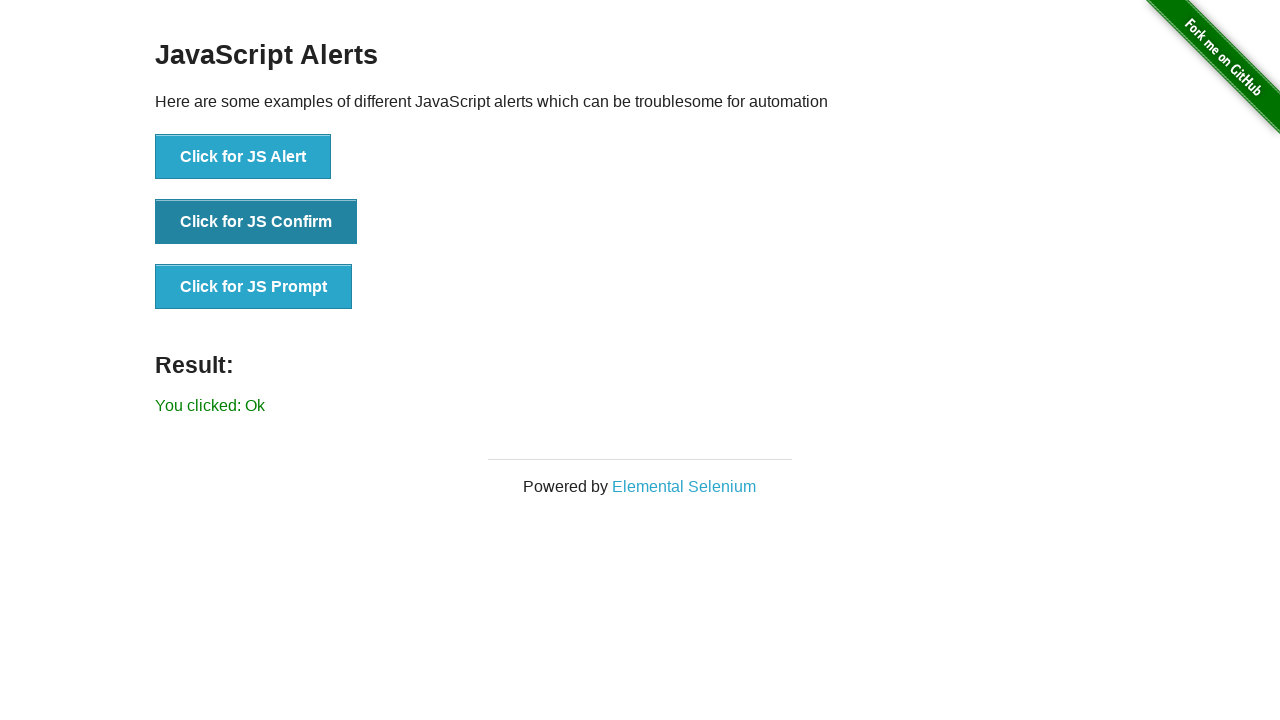

Retrieved result text content
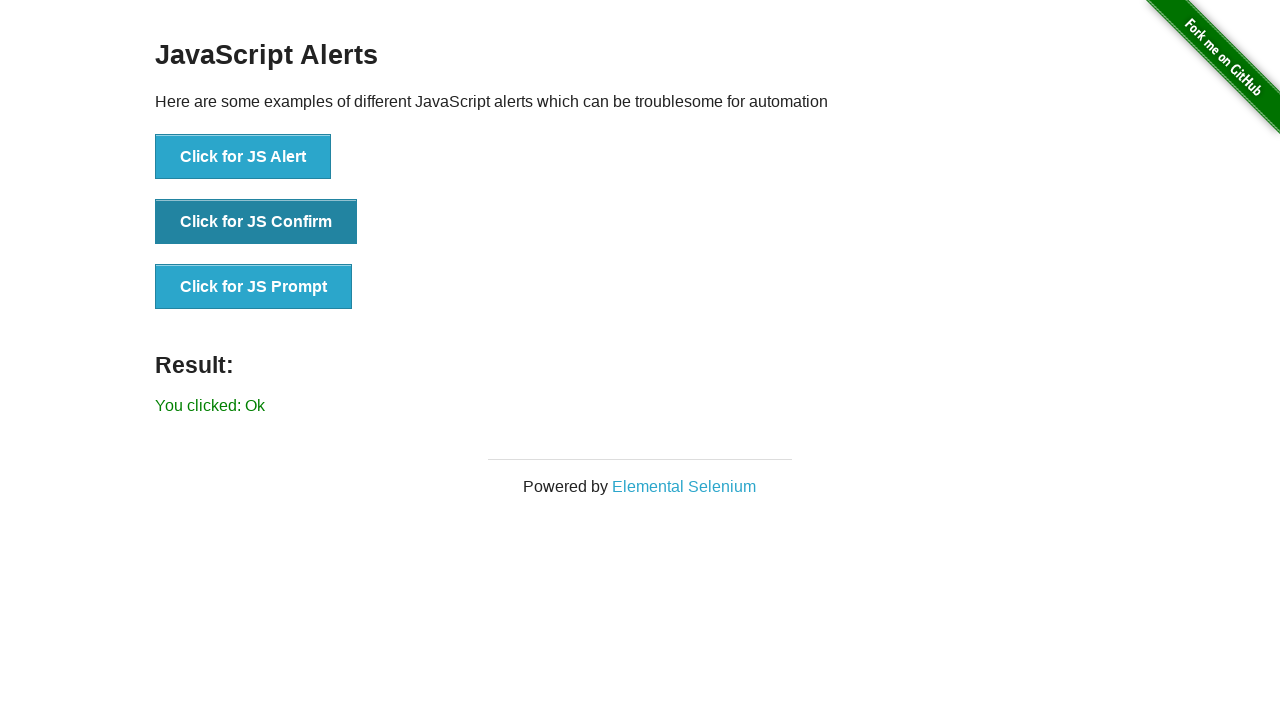

Verified result message displays 'You clicked: Ok'
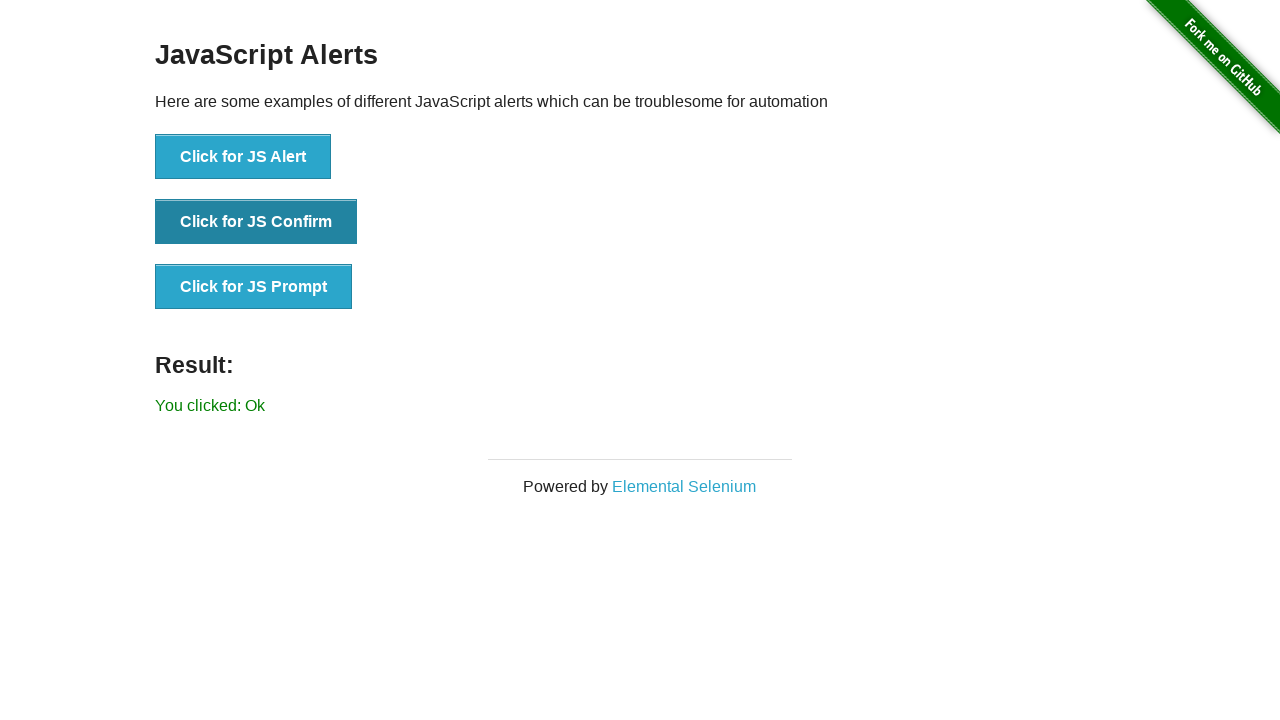

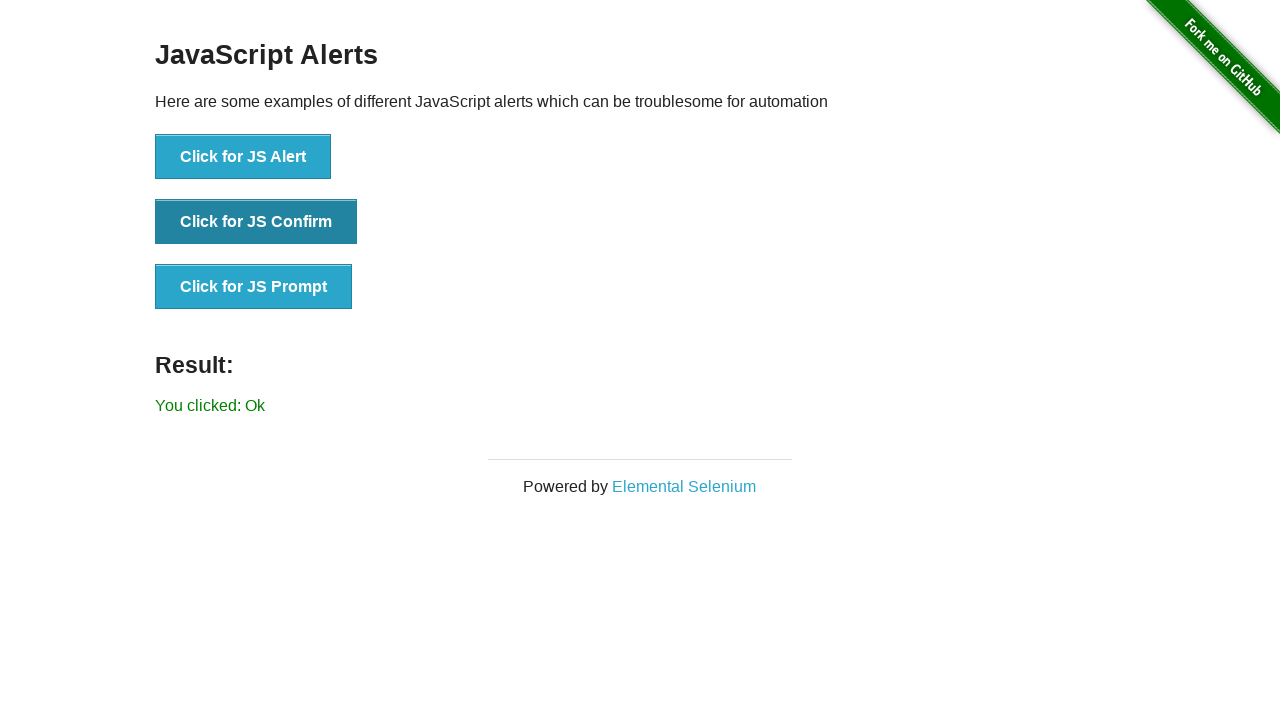